Tests JavaScript prompt alert functionality by triggering a prompt, entering text, and accepting it

Starting URL: https://demoqa.com/alerts

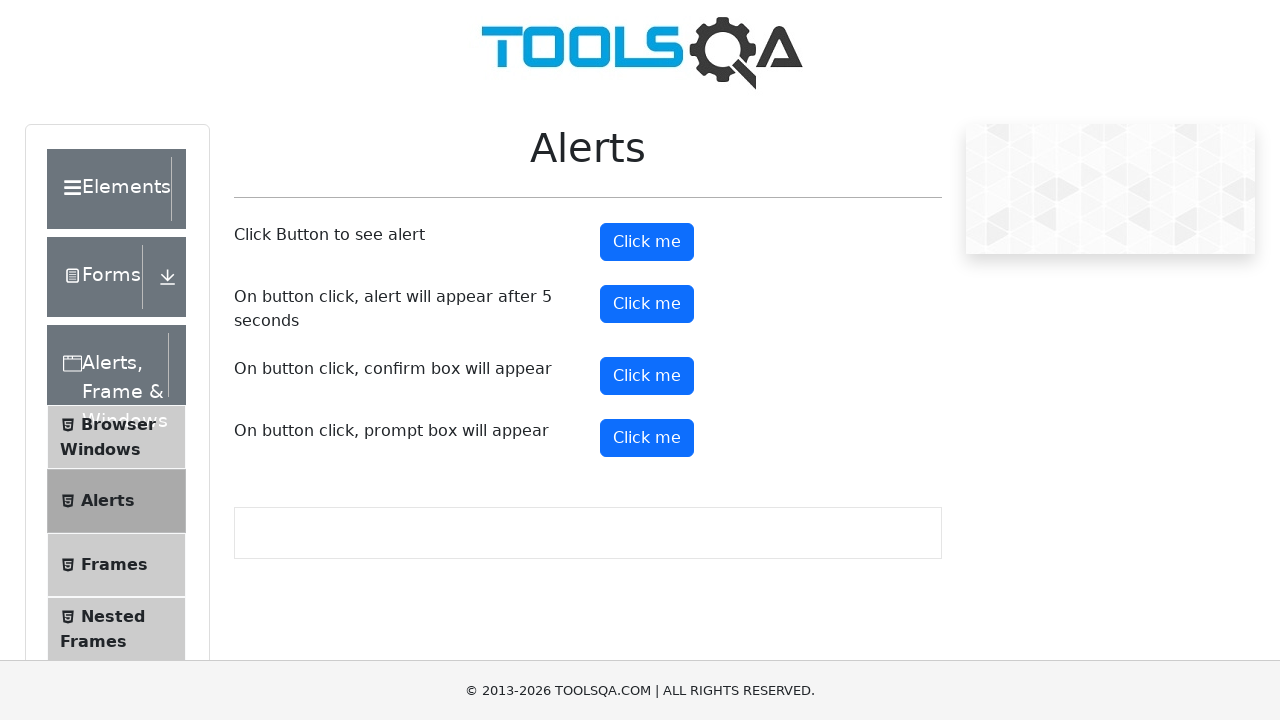

Clicked prompt button to trigger JavaScript prompt alert at (647, 438) on #promtButton
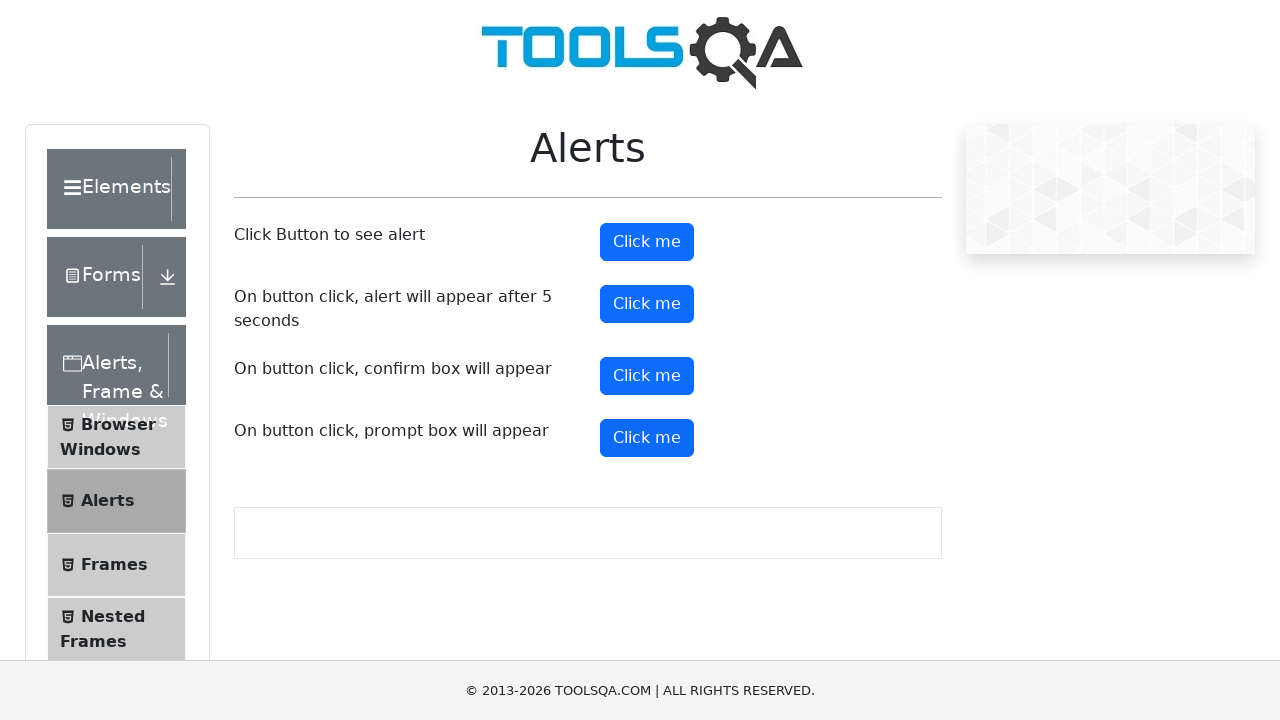

Set up dialog handler to accept prompt with text 'TestUser123'
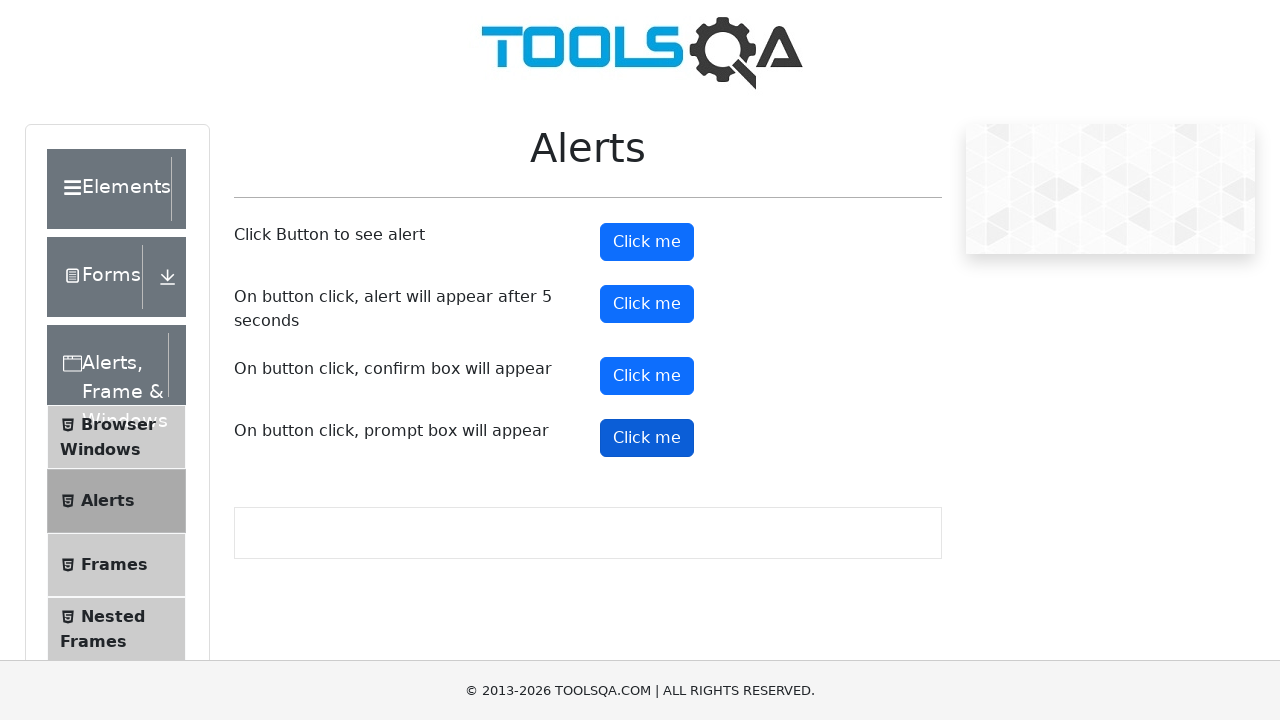

Re-clicked prompt button to trigger dialog with handler active at (647, 438) on #promtButton
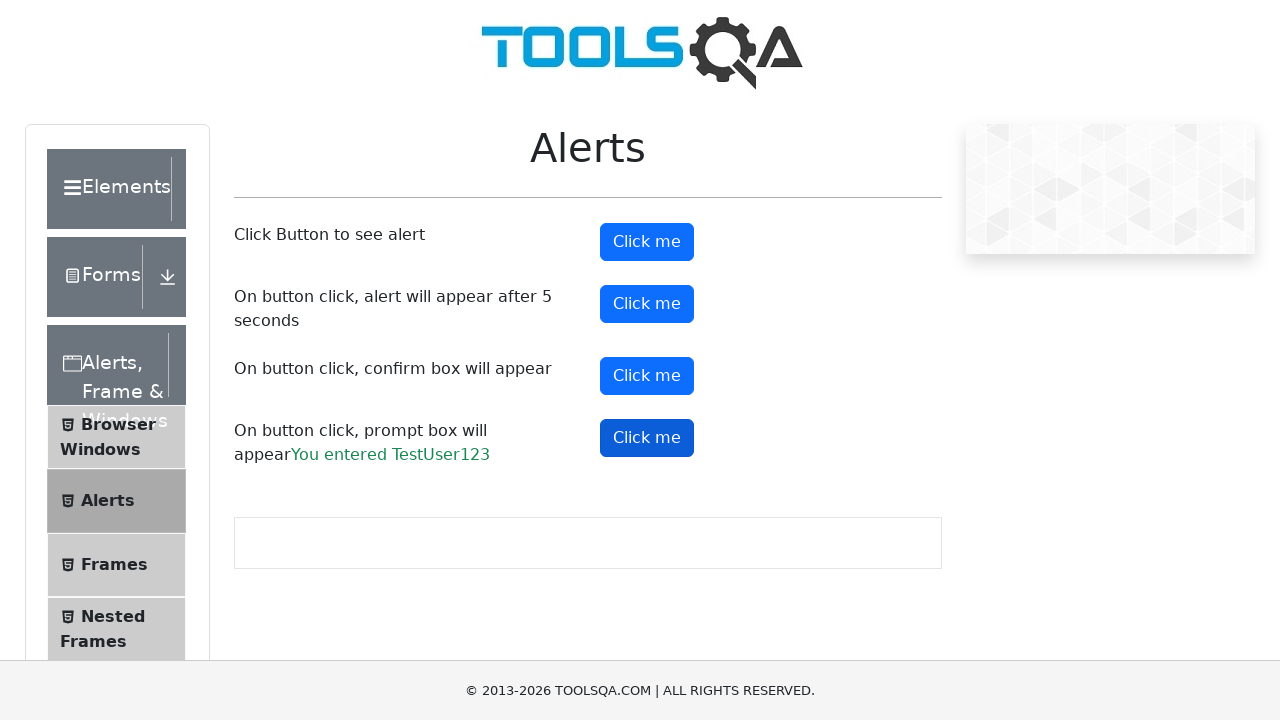

Waited for prompt result to be processed
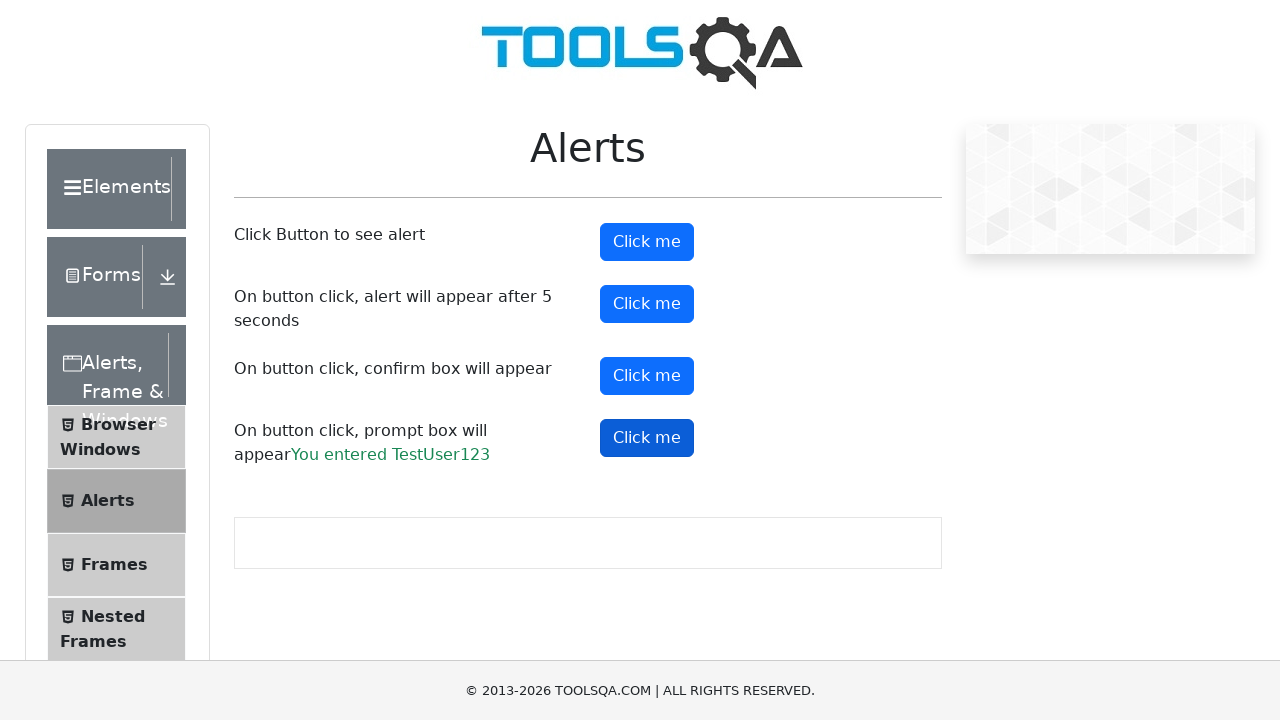

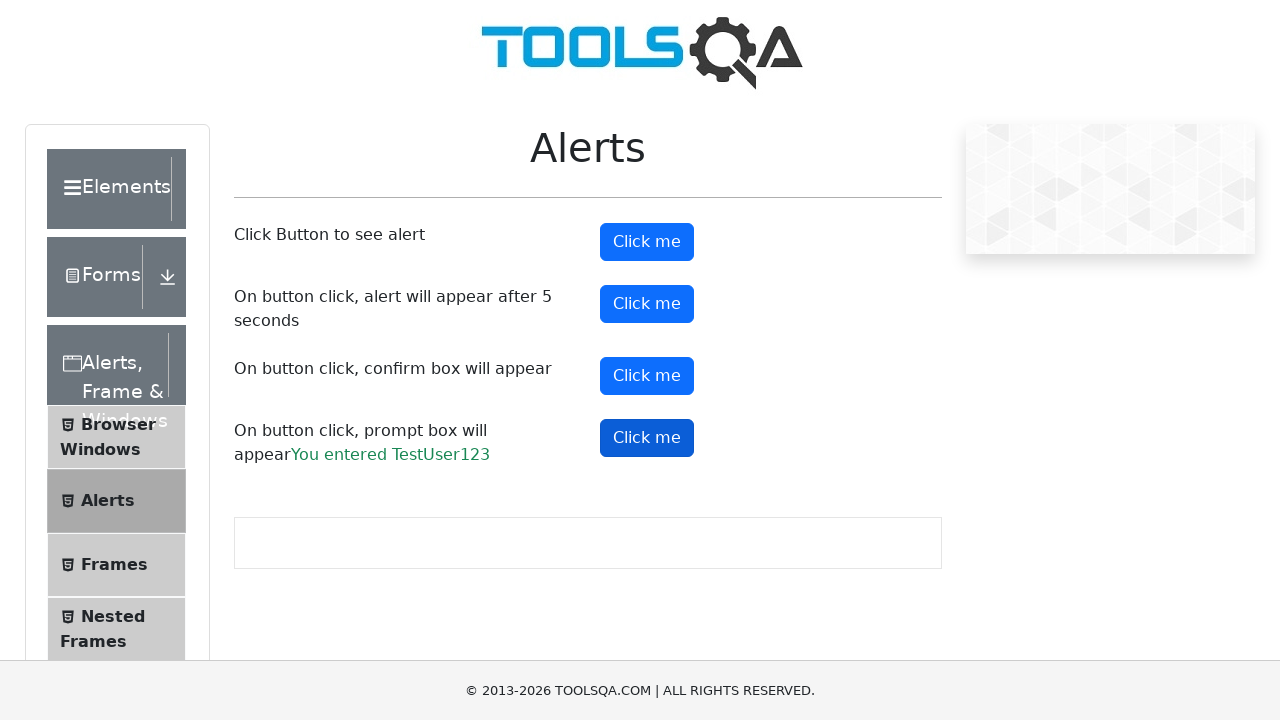